Tests registration form validation when all required fields are left empty

Starting URL: https://alada.vn/tai-khoan/dang-ky.html

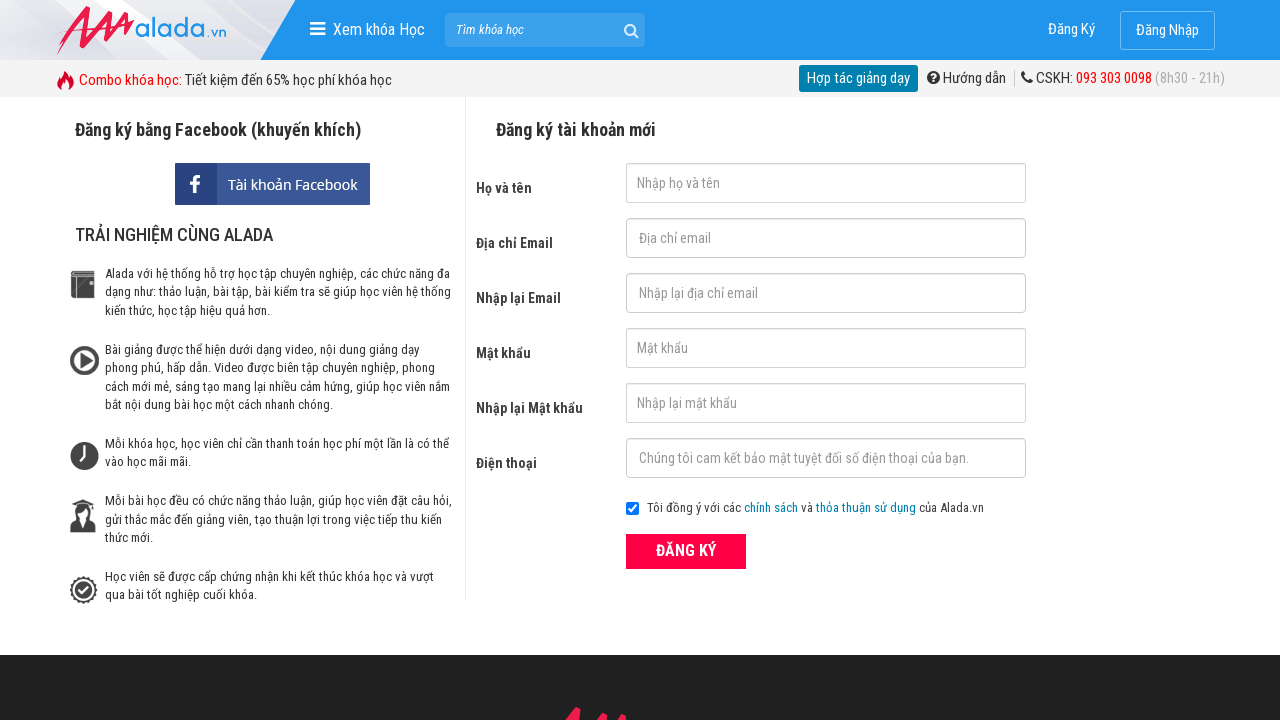

Clicked submit button without filling any required fields at (686, 551) on button[type='submit']
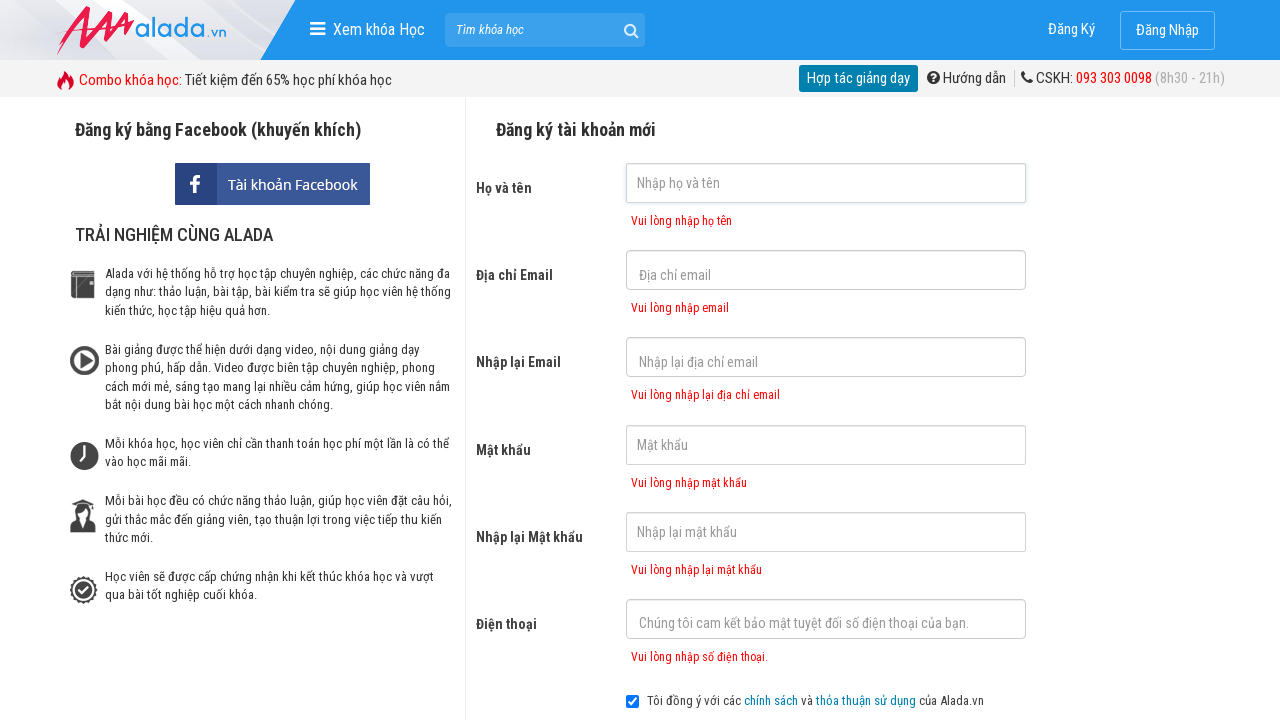

First name error message appeared, validating empty field submission
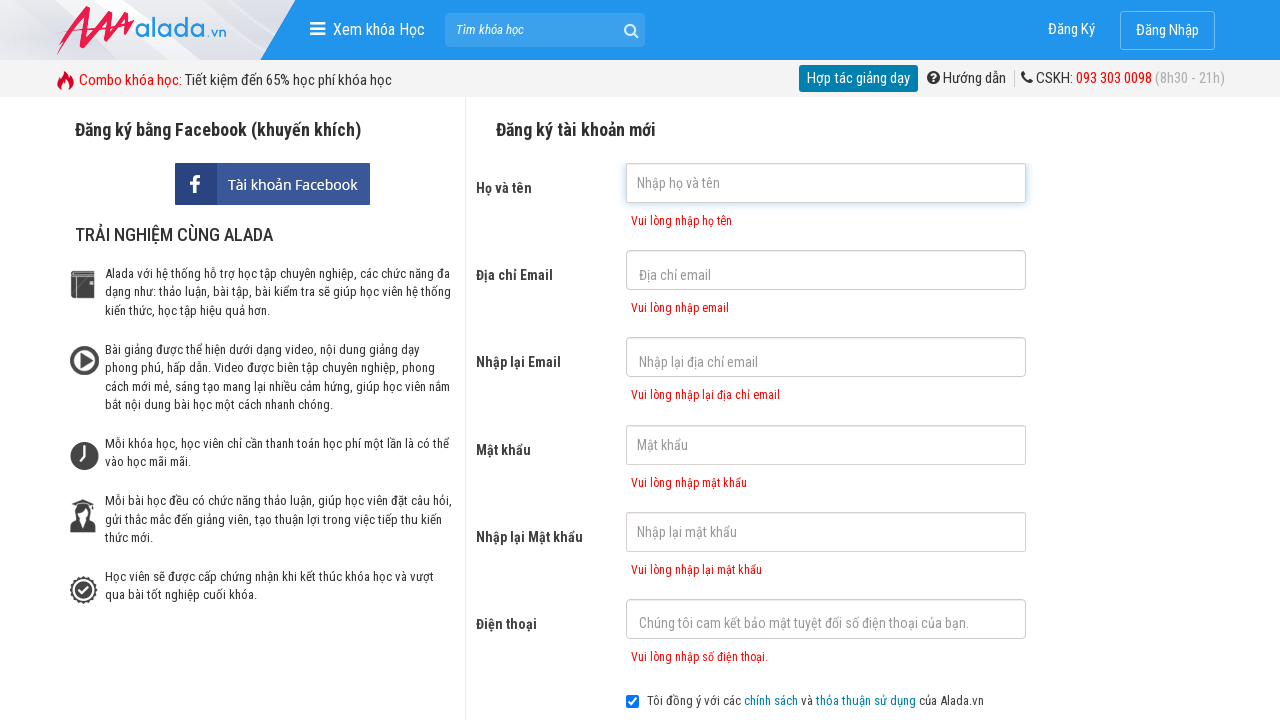

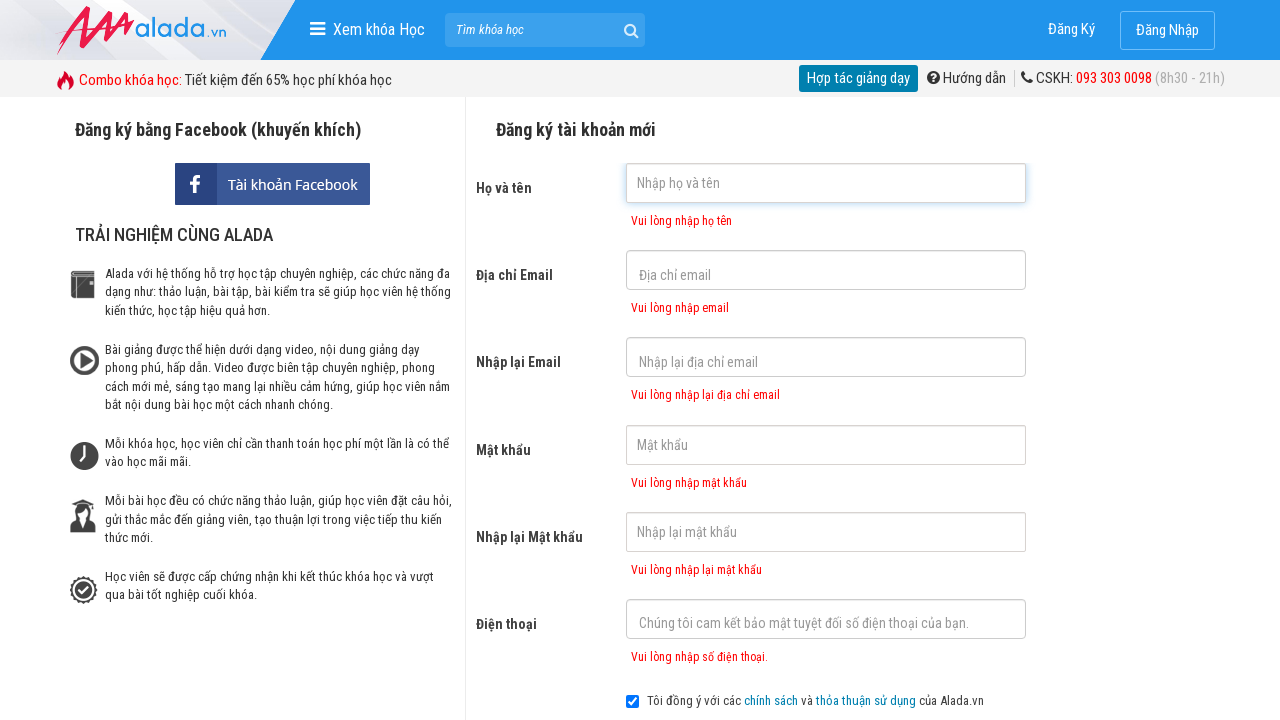